Tests a simple form by entering a message in an input field, clicking a button to display the message, and verifying the output matches the input.

Starting URL: https://www.lambdatest.com/selenium-playground/simple-form-demo

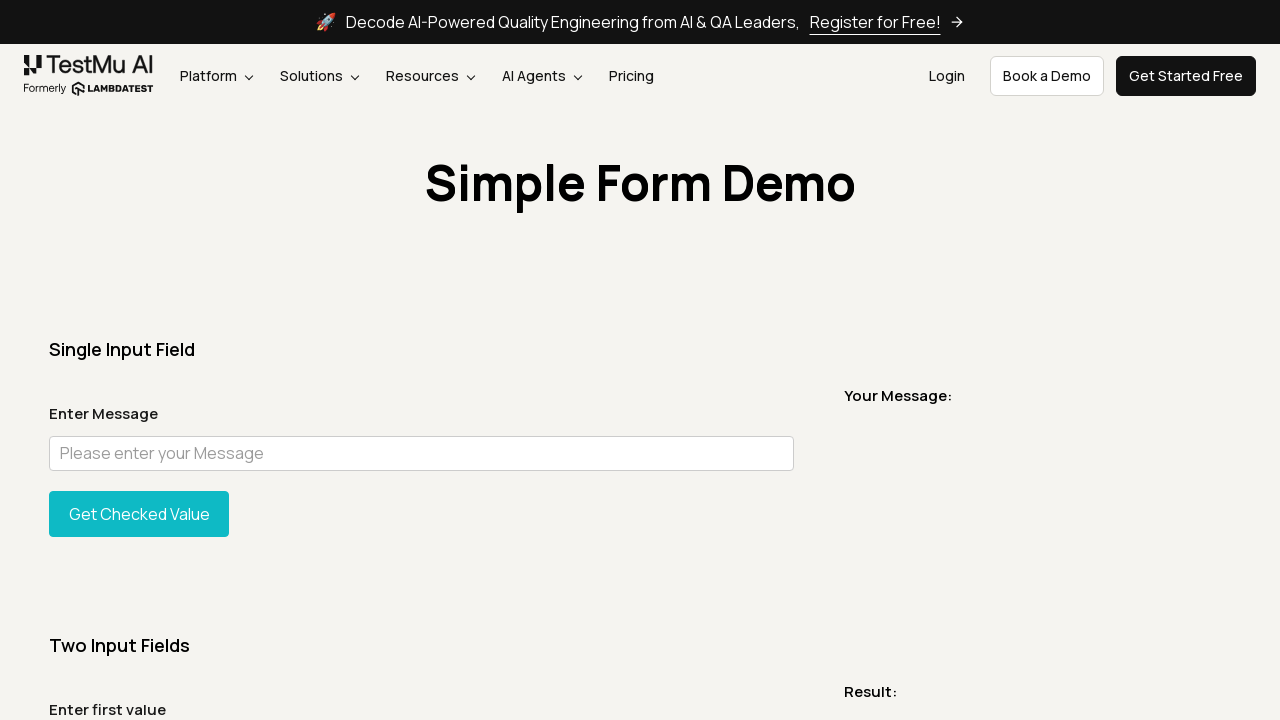

Filled message input field with 'test message' on (//input[@id='user-message'])[1]
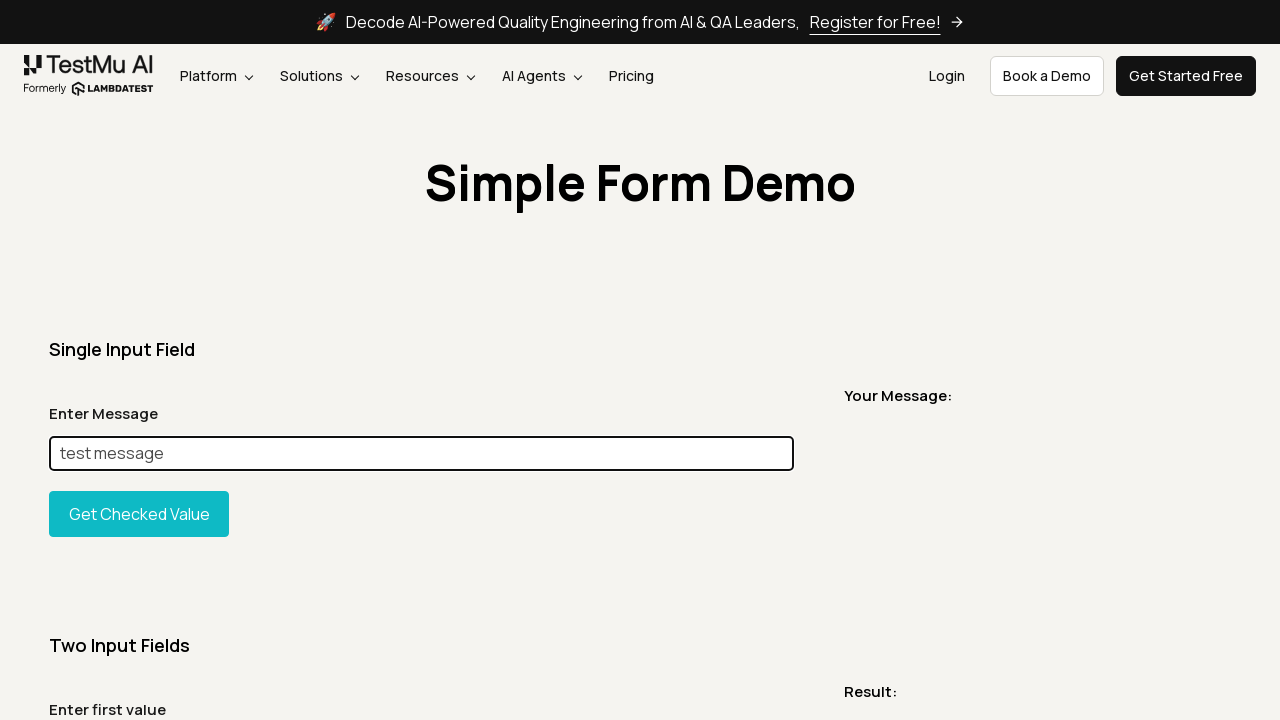

Clicked the 'Show' button to display the message at (139, 514) on #showInput
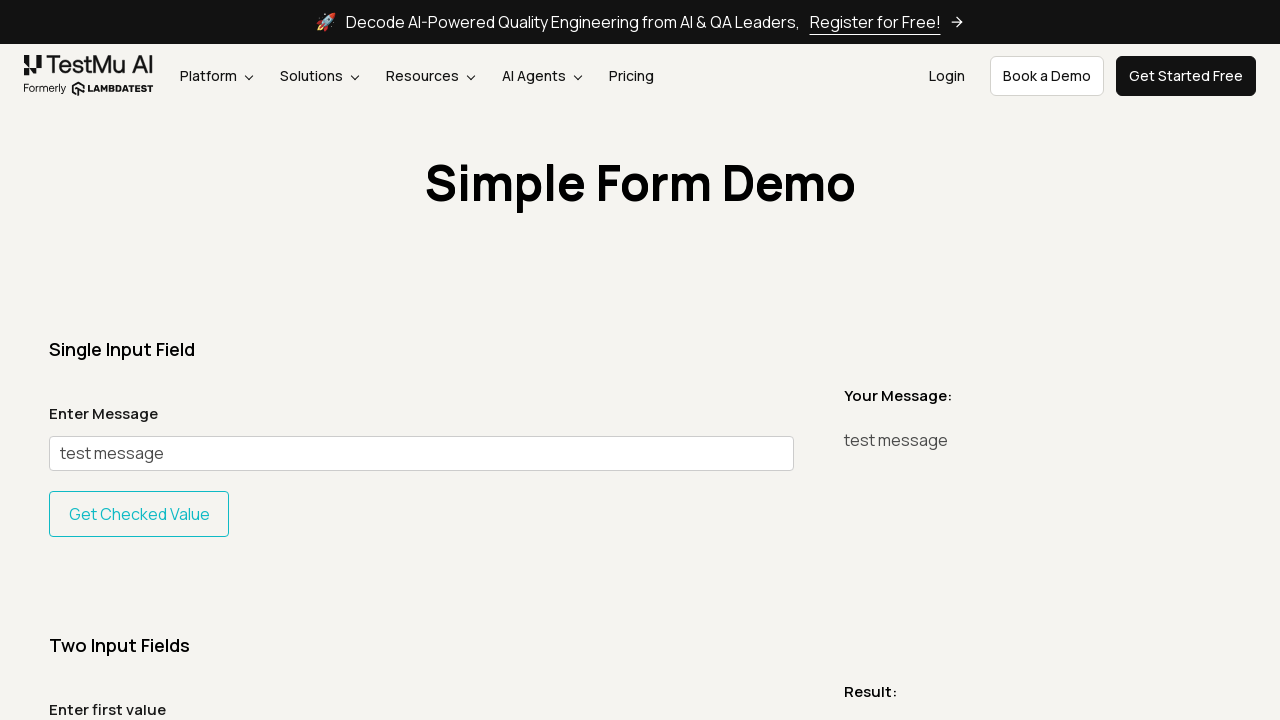

Output message element loaded and displayed
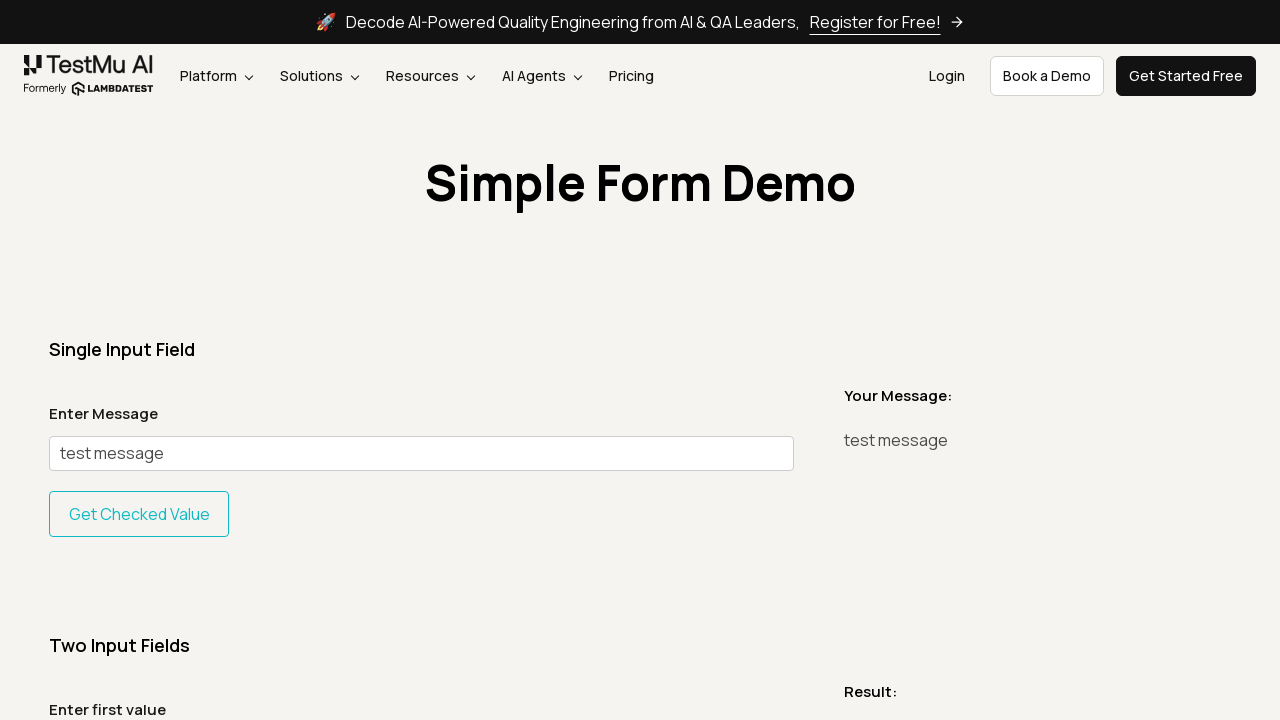

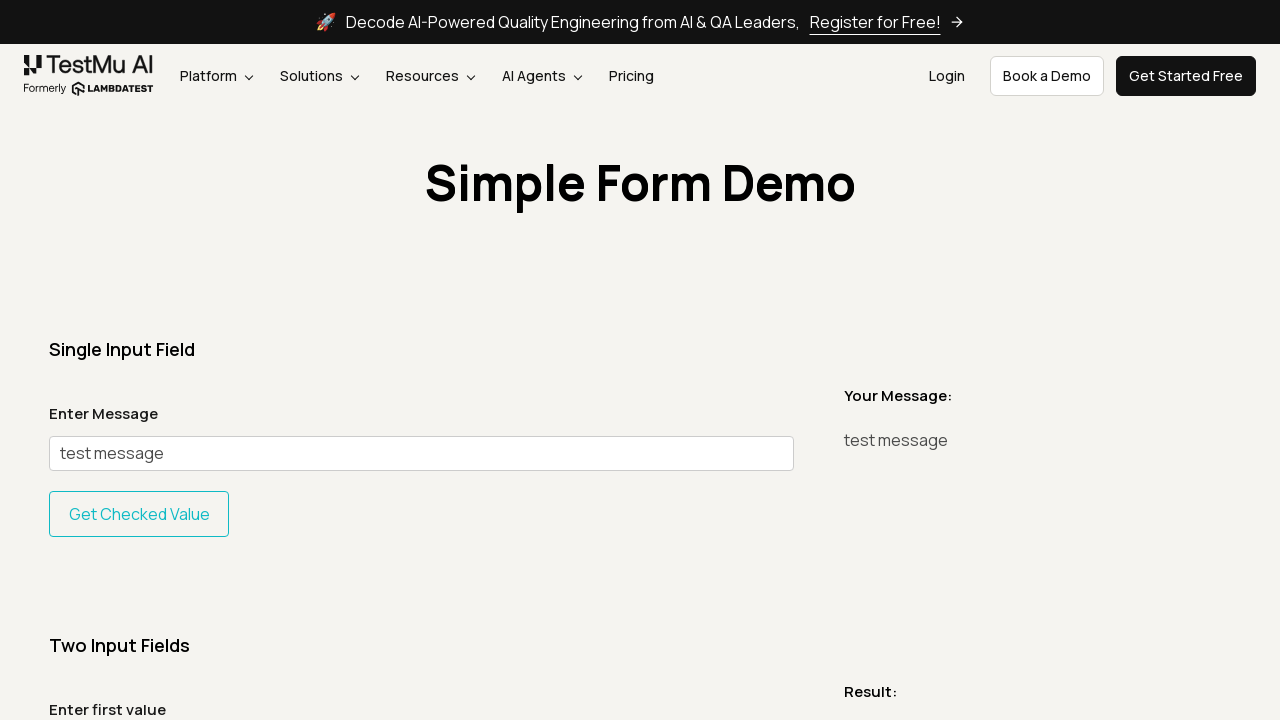